Tests right-click context menu functionality by right-clicking on a button, then using keyboard arrow keys to navigate through menu options and pressing Enter to select an item.

Starting URL: https://swisnl.github.io/jQuery-contextMenu/demo.html

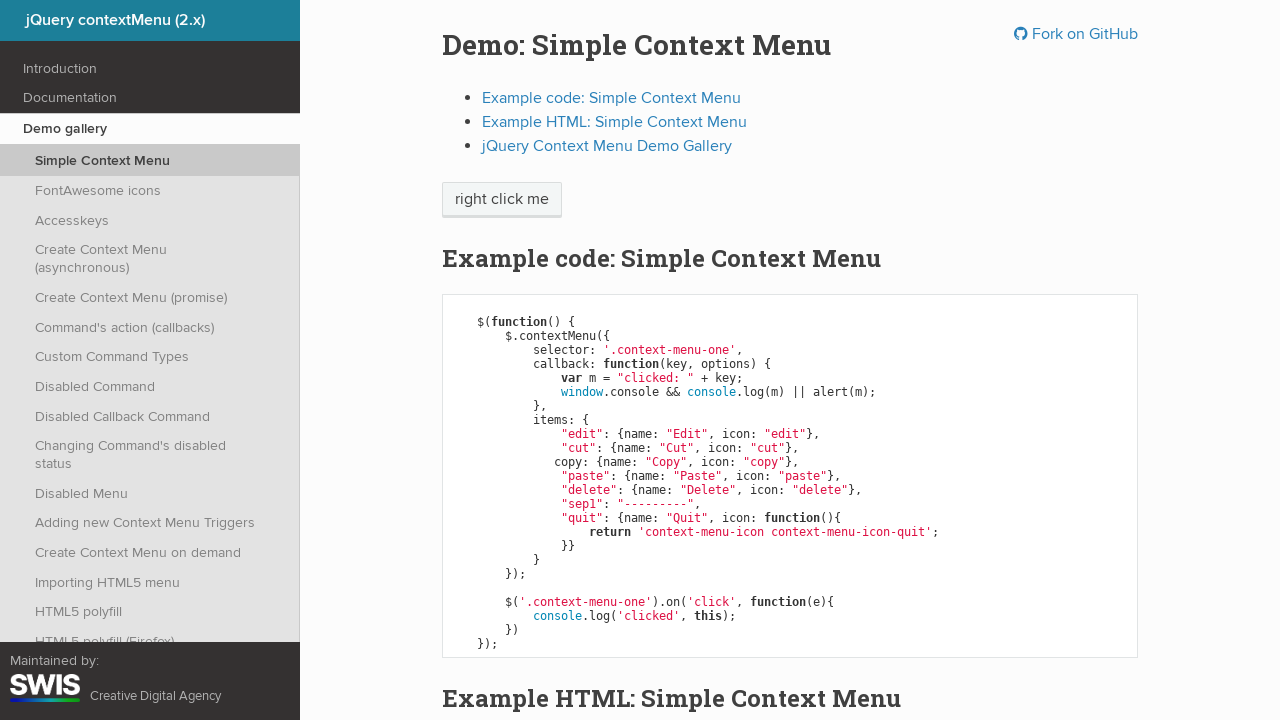

Located right-click target element
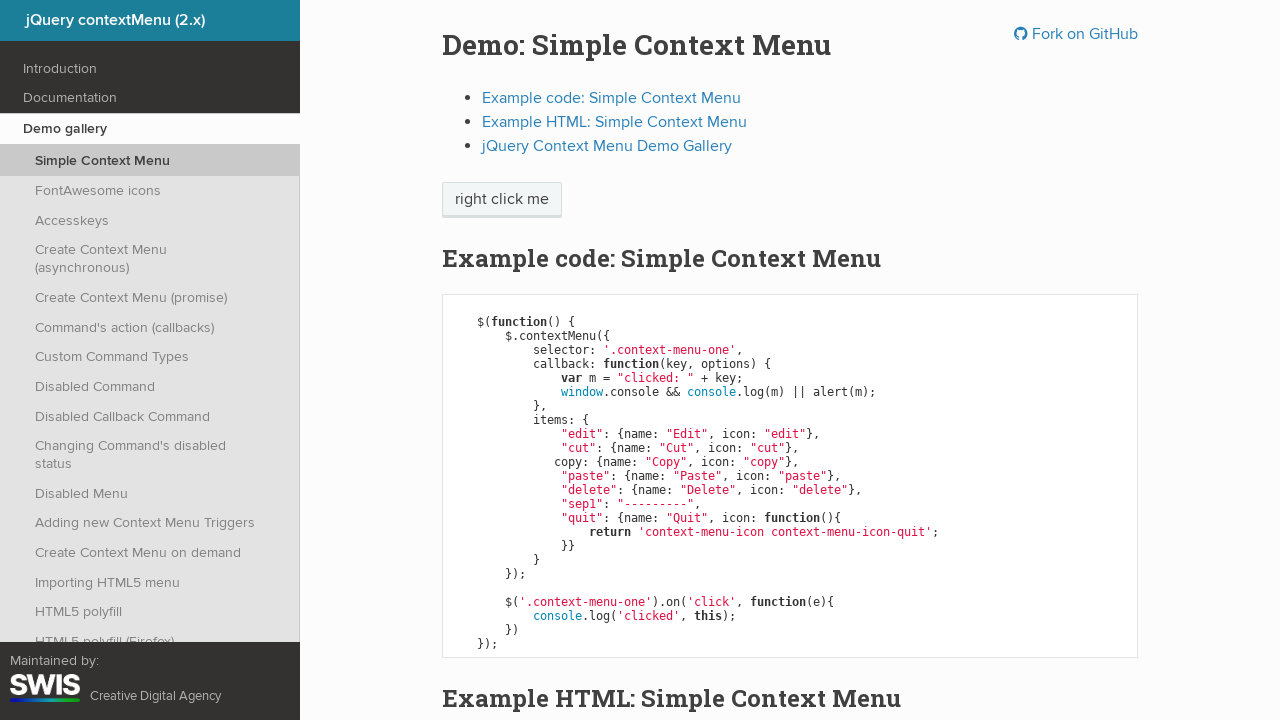

Right-clicked on the target element at (502, 200) on xpath=//span[text()='right click me']
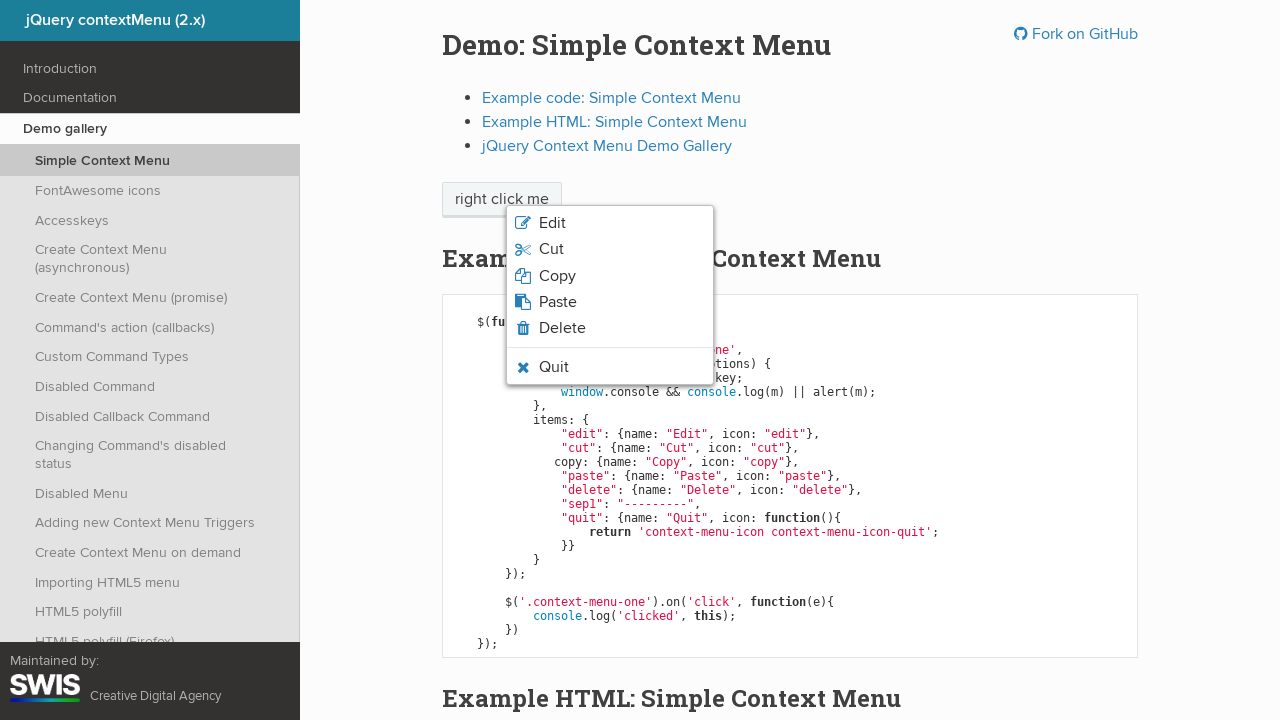

Context menu appeared
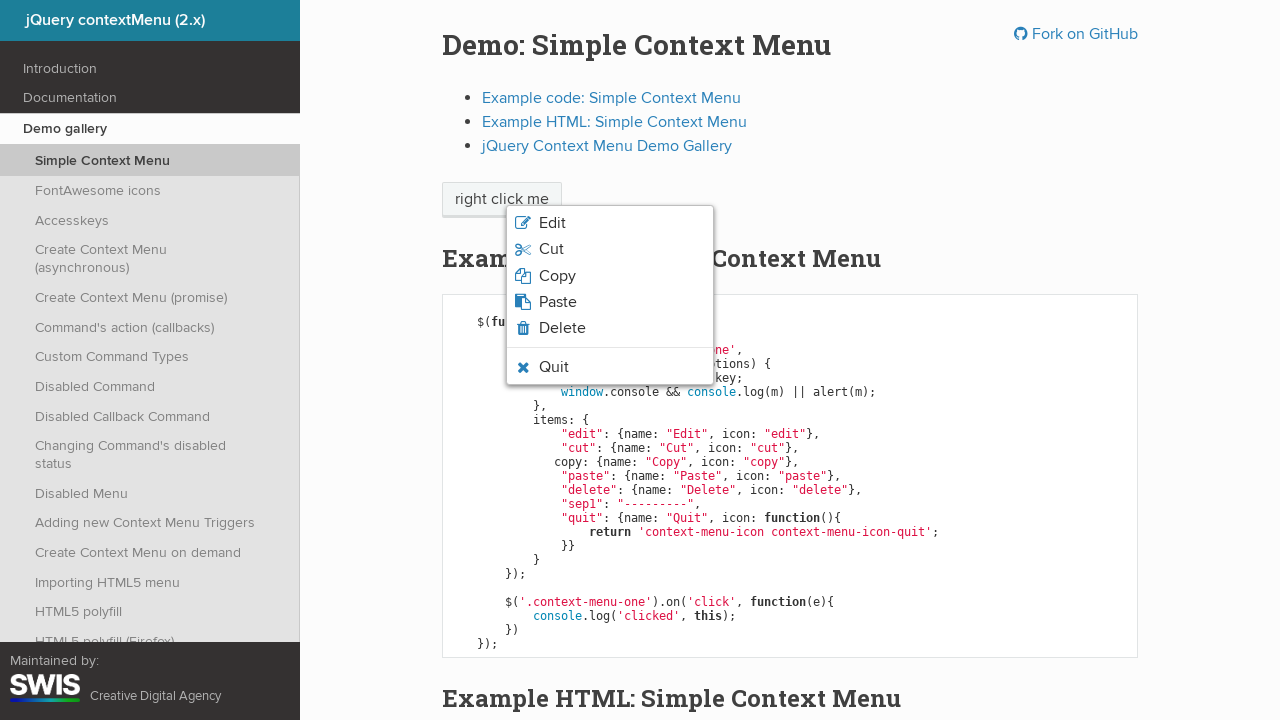

Pressed ArrowDown to navigate to first menu item
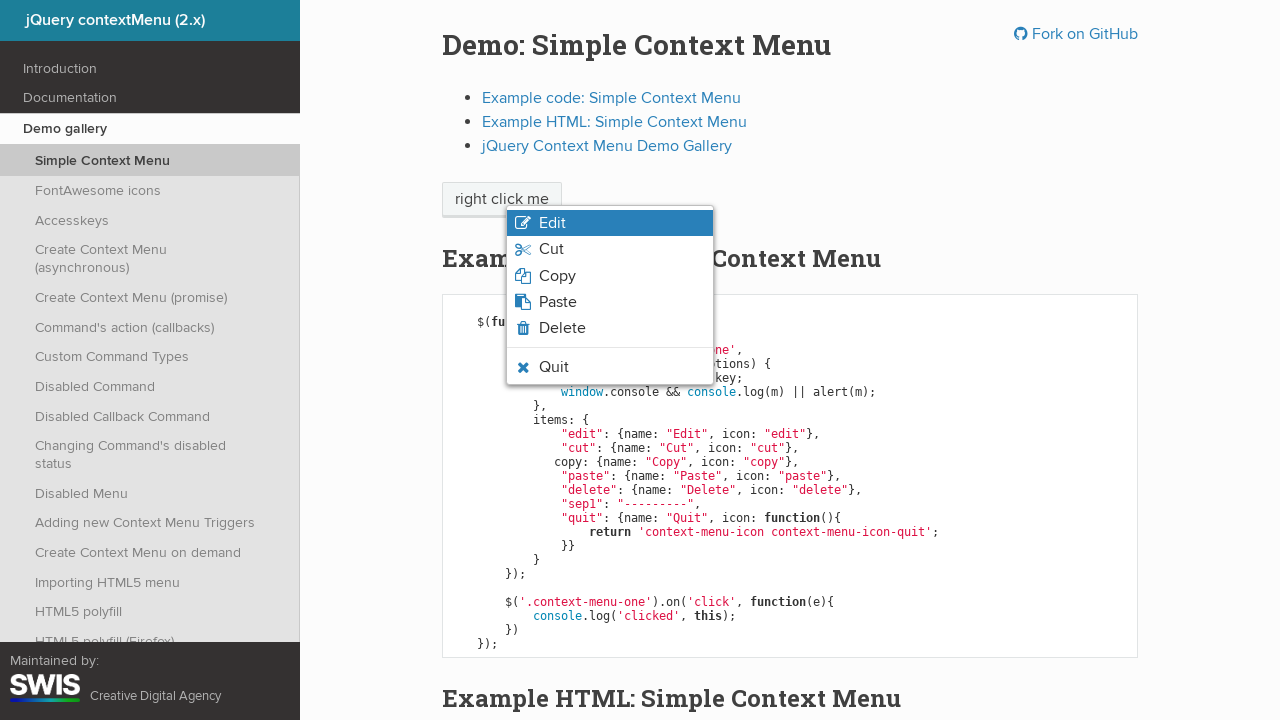

Waited for menu navigation
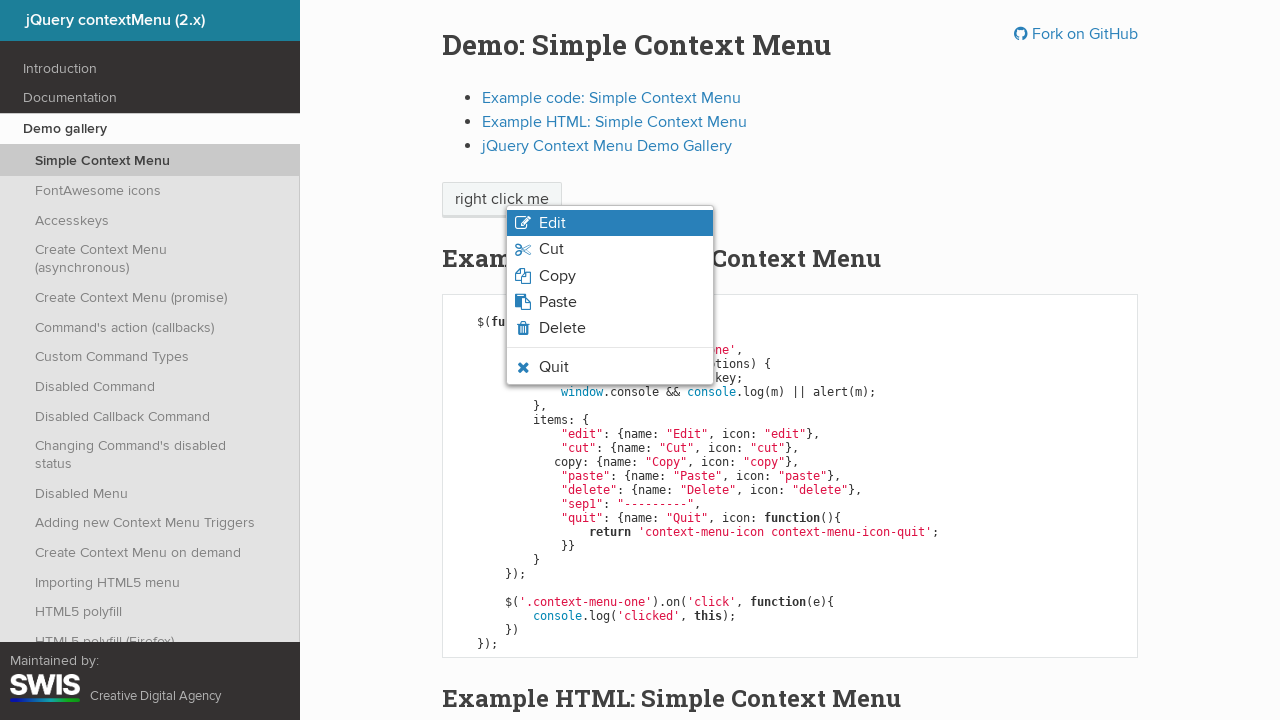

Pressed ArrowDown to navigate to second menu item
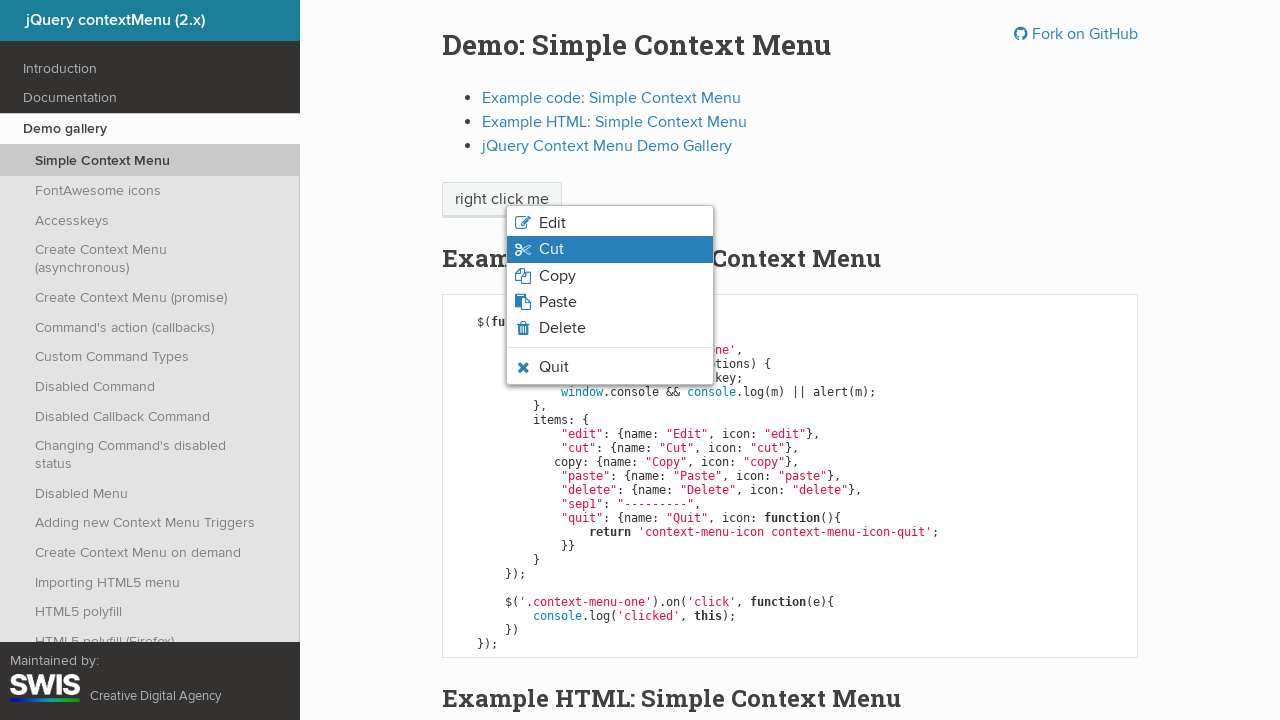

Waited for menu navigation
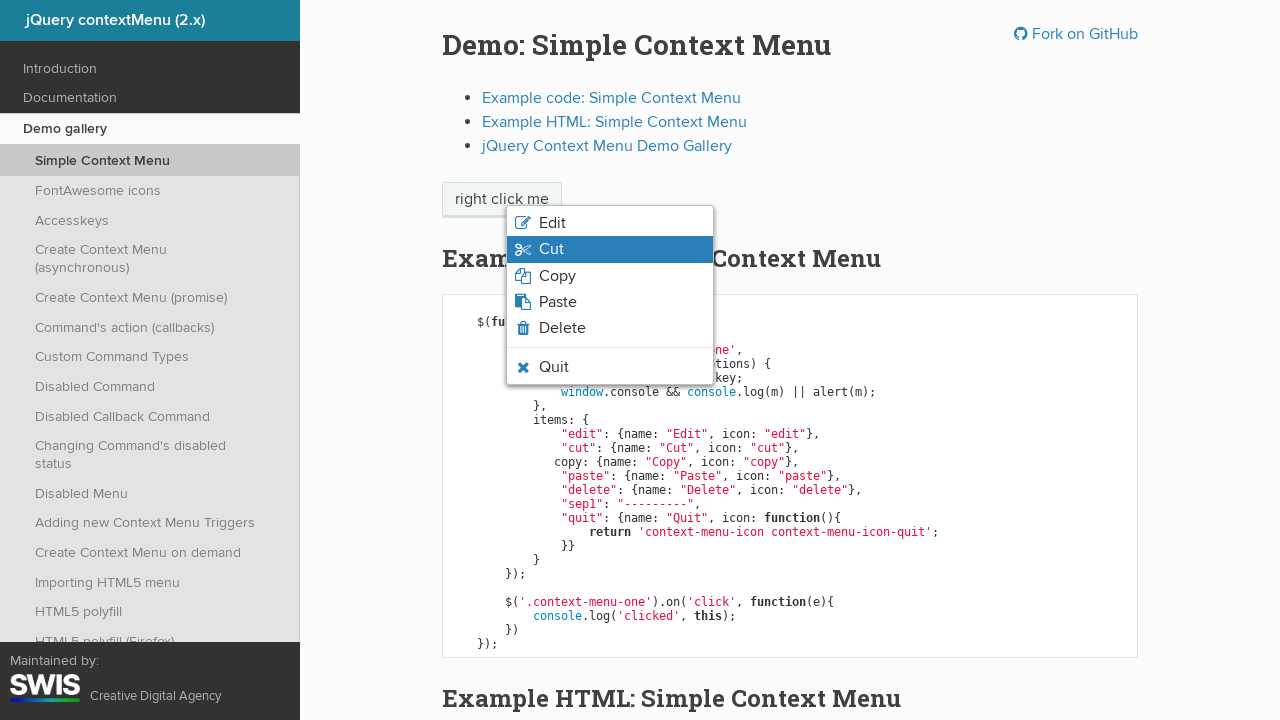

Pressed ArrowDown to navigate to third menu item
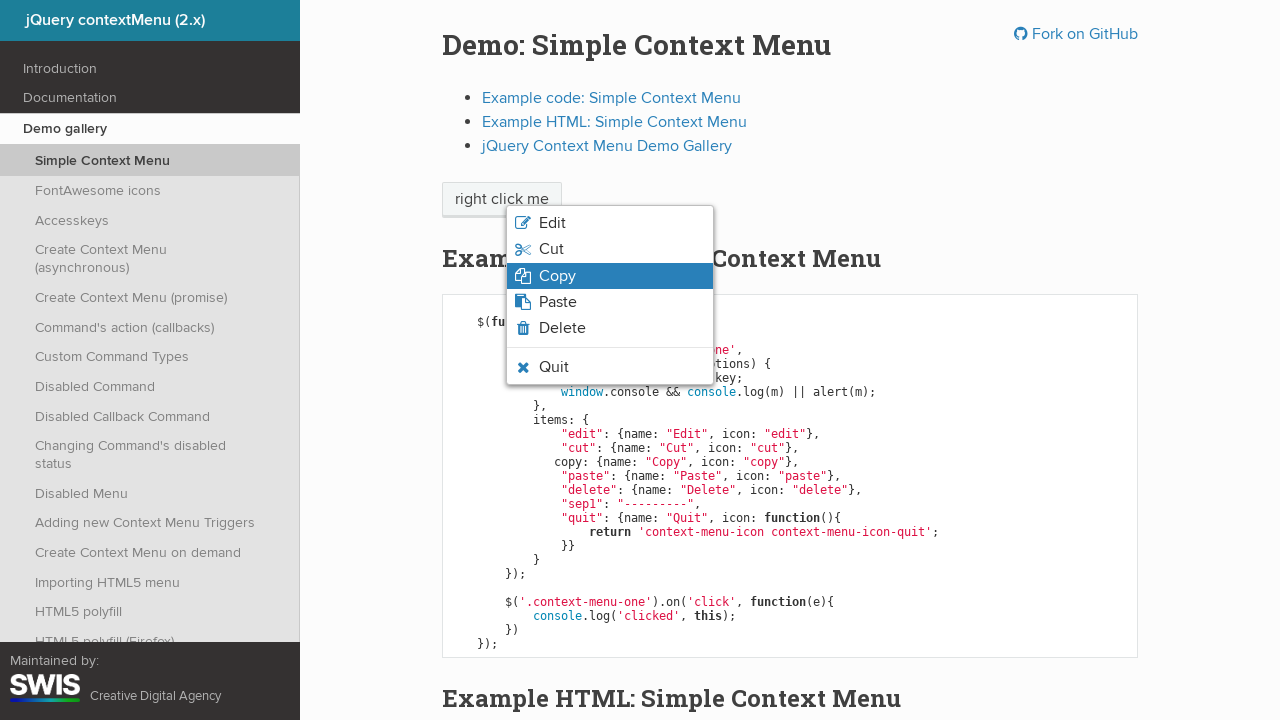

Waited for menu navigation
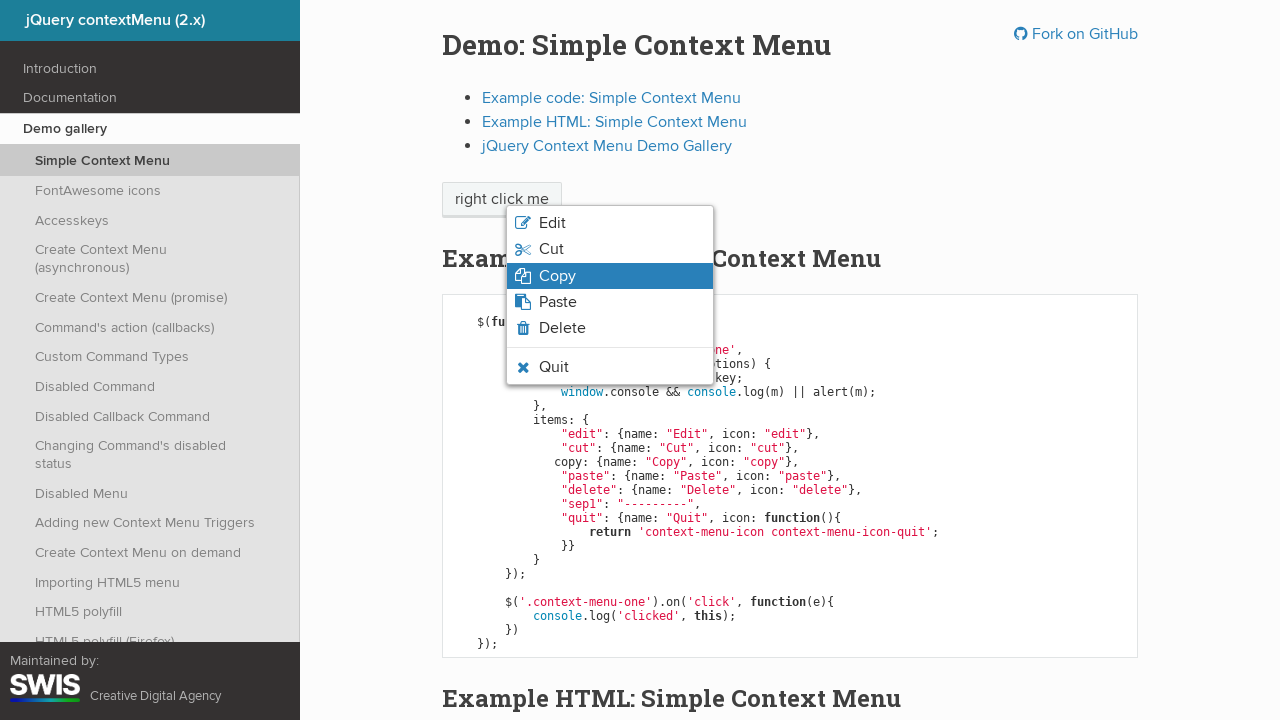

Pressed Enter to select the menu item
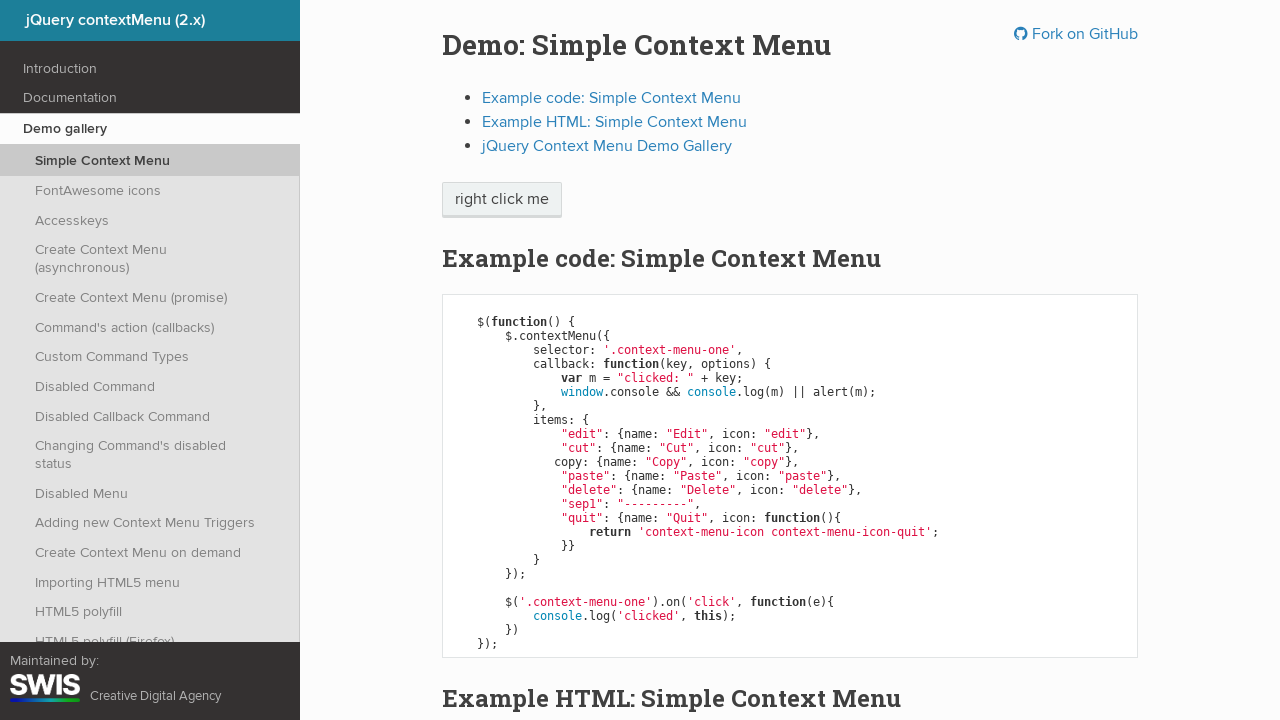

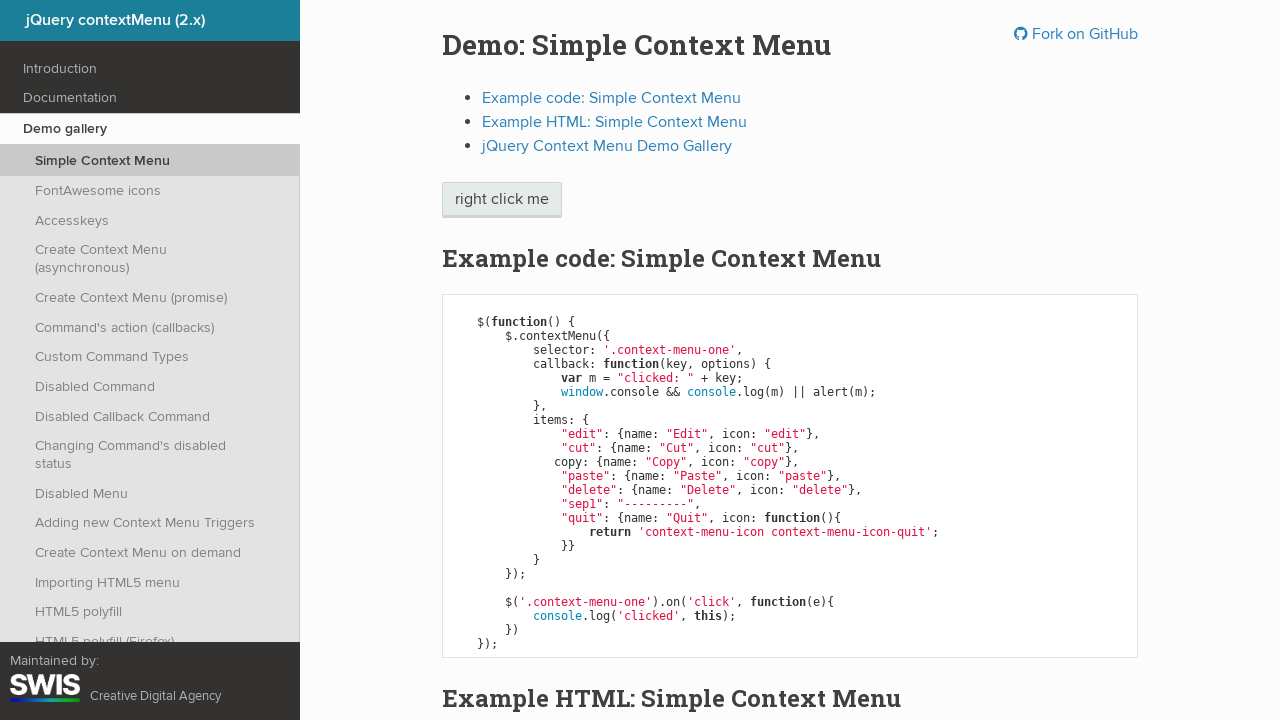